Navigates to jQuery UI droppable demo page and performs a double-click action on a jQuery UI link element

Starting URL: https://jqueryui.com/droppable/

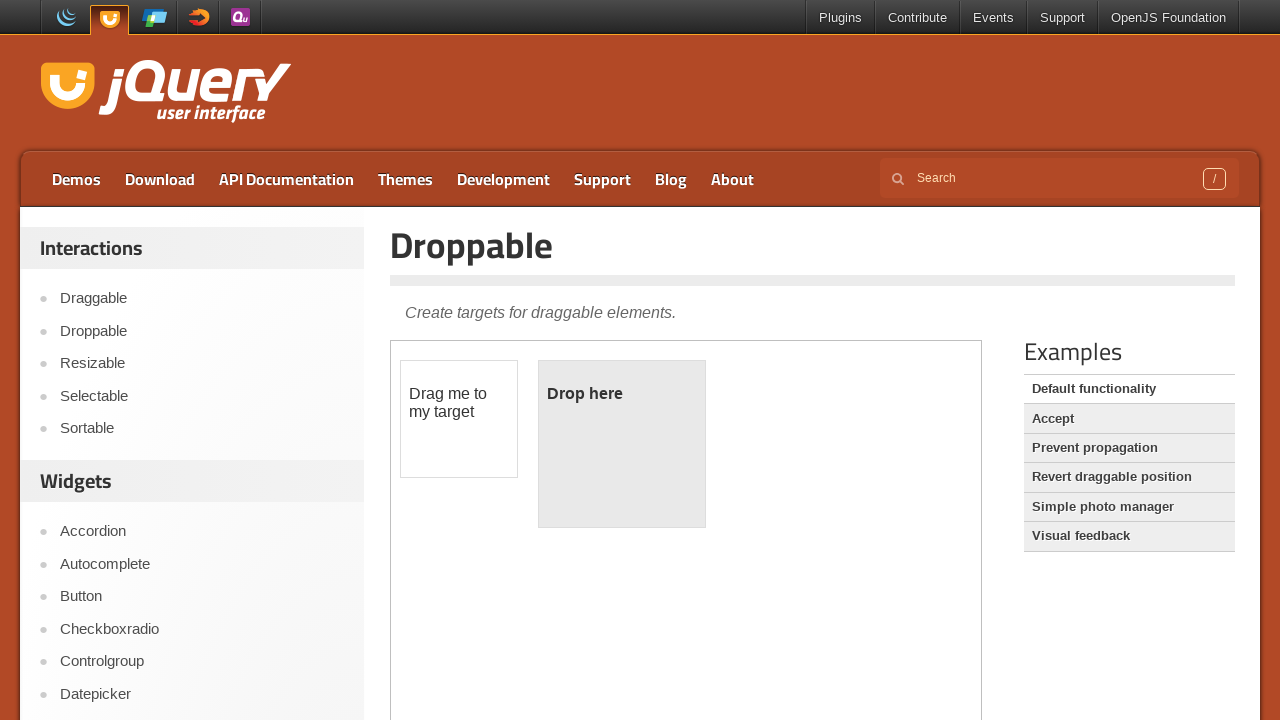

Navigated to jQuery UI droppable demo page
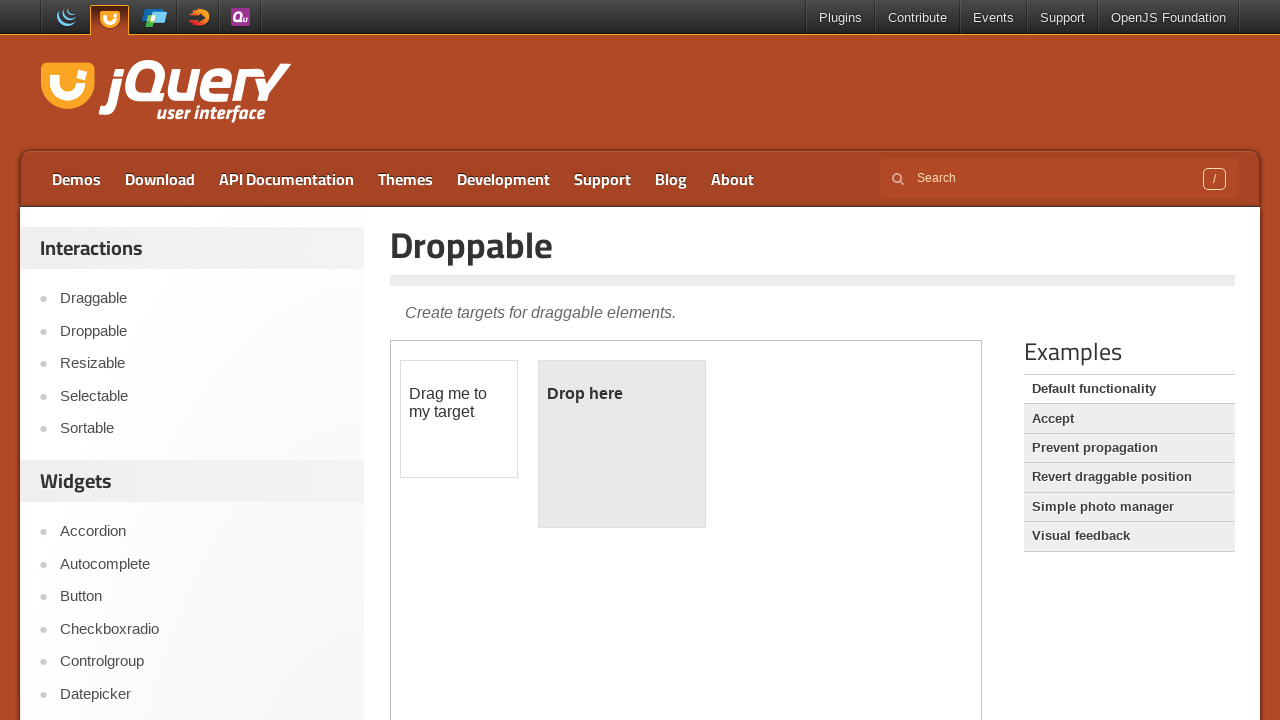

Located jQuery UI link element
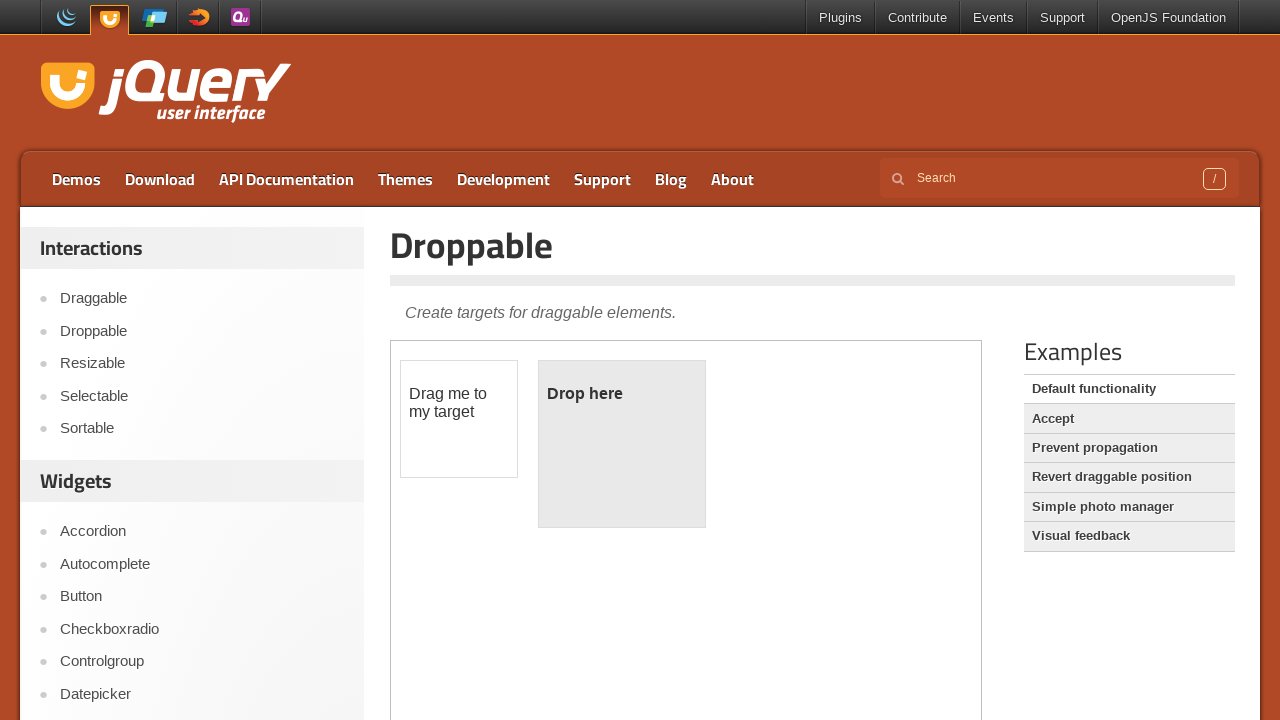

Performed double-click action on jQuery UI link at (166, 93) on xpath=(//a[text()='jQuery UI'])[2]
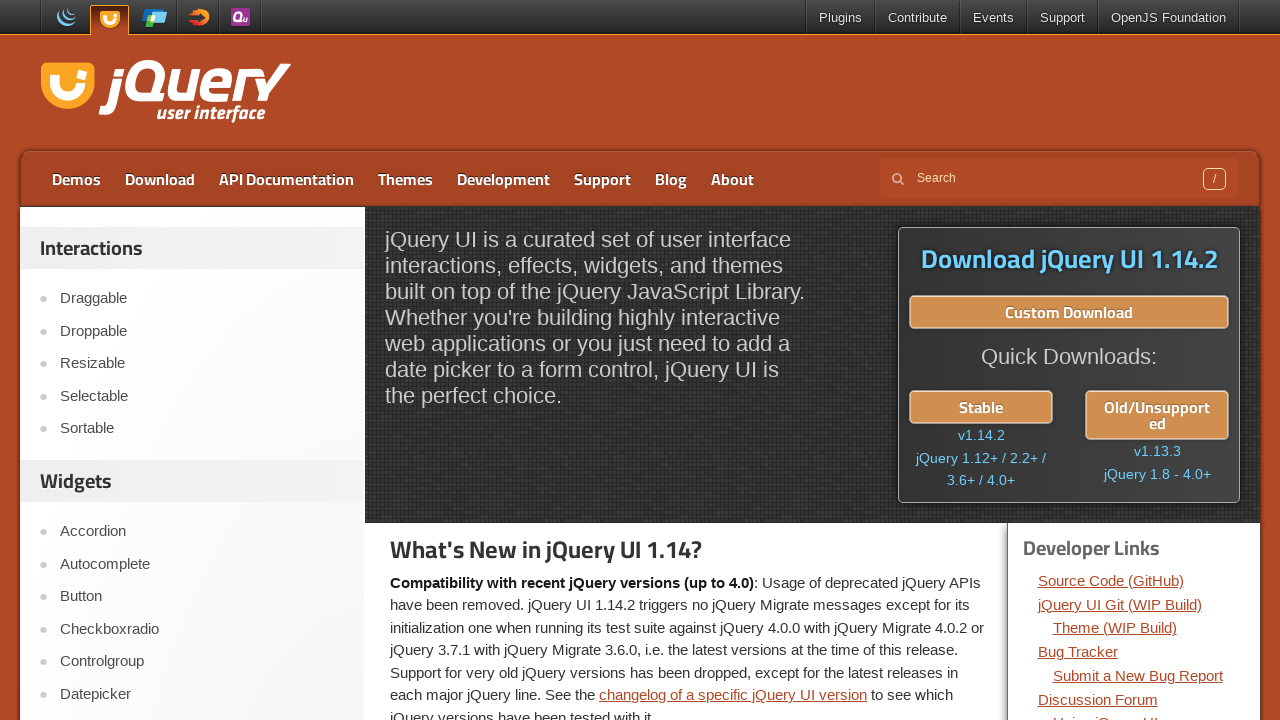

Waited 3 seconds to observe the result
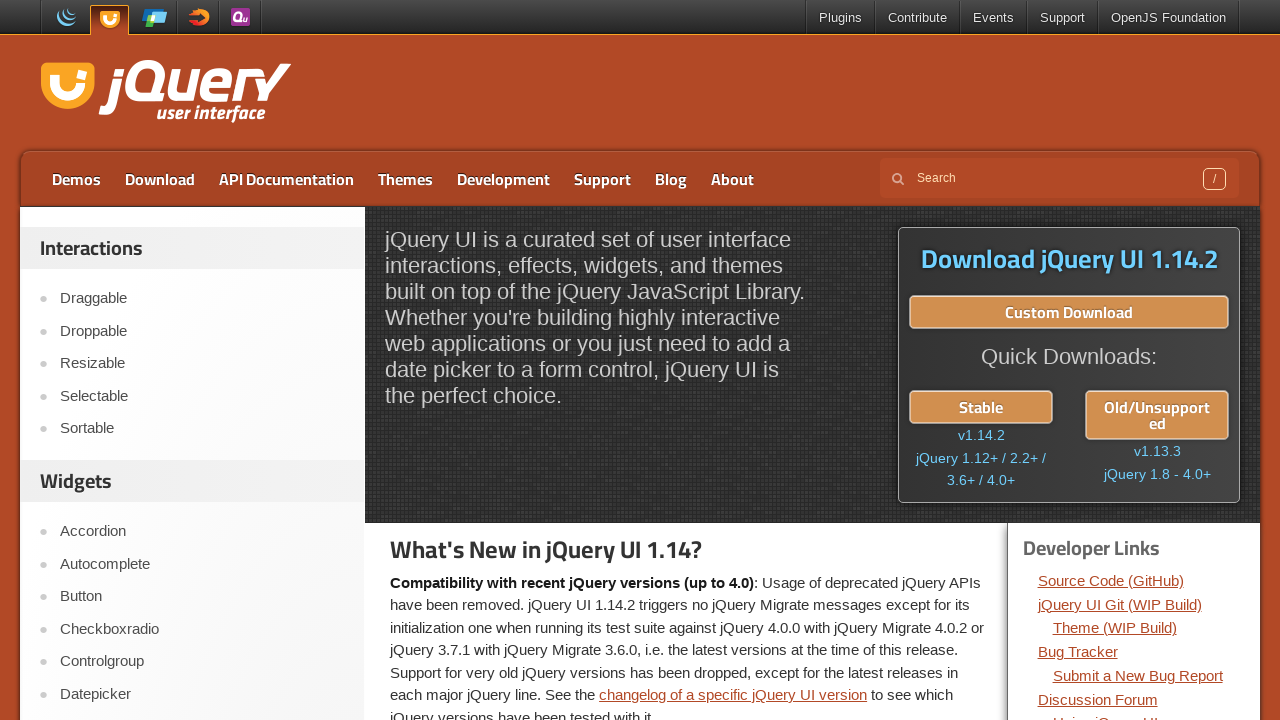

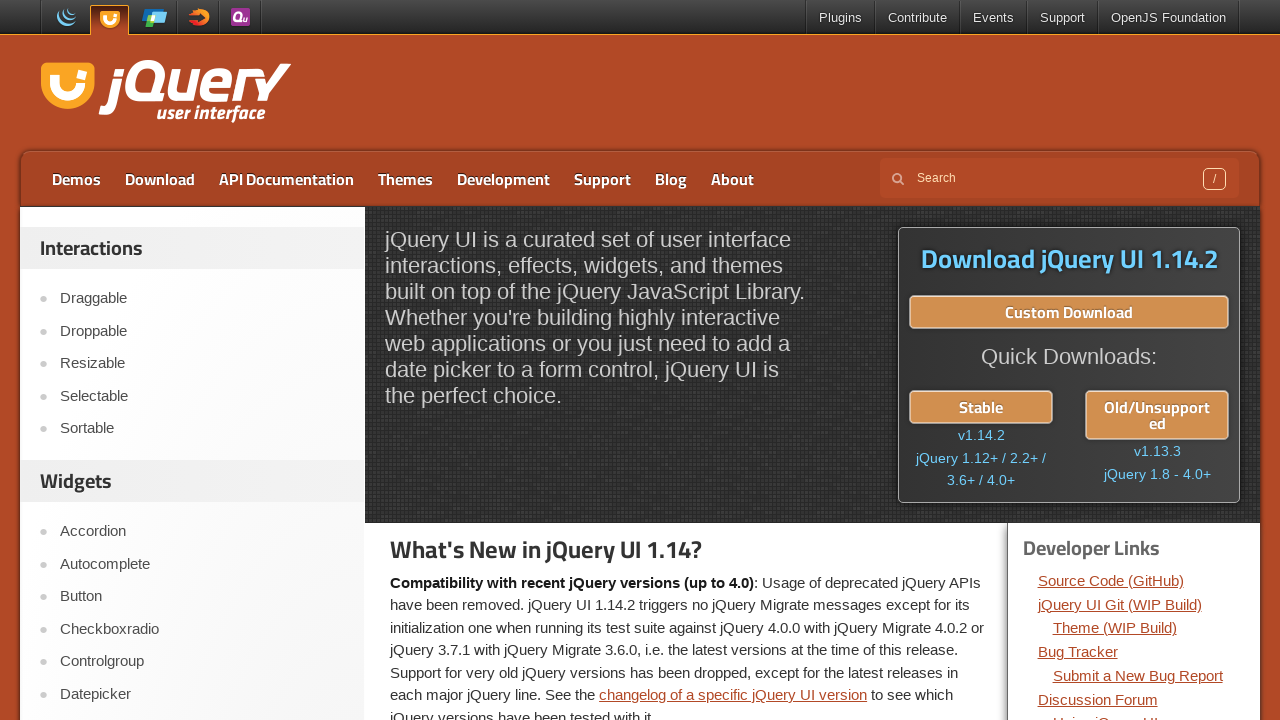